Tests the "Ping Us" contact form on Uran Company website by filling in name, email, and message fields.

Starting URL: https://urancompany.com/

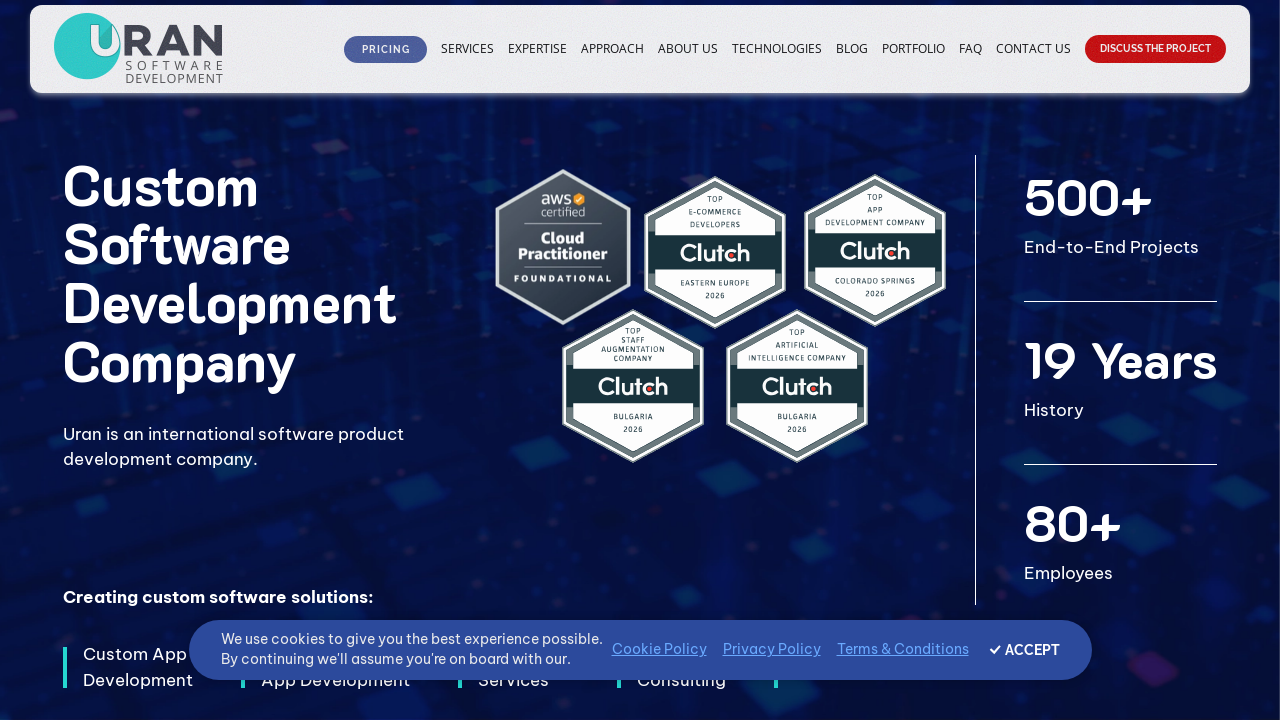

Filled name field with 'John Smith' on input[name='name'], input[placeholder*='name' i], #name
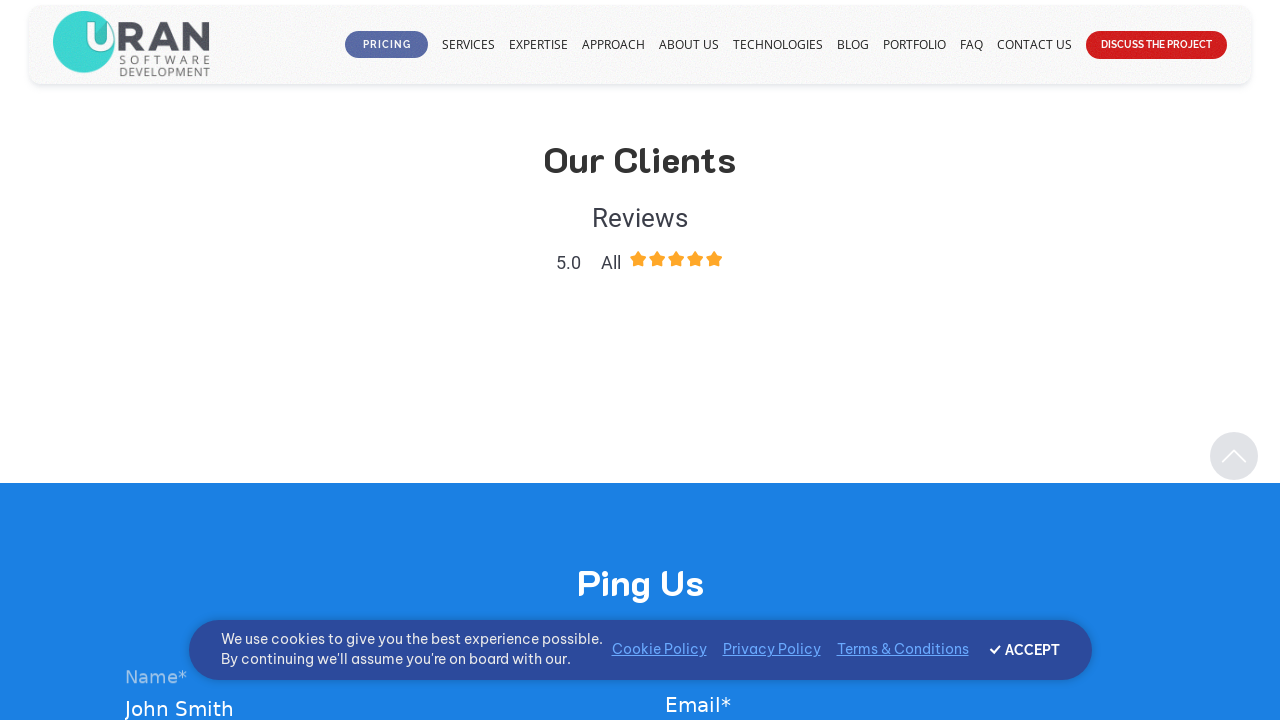

Filled email field with 'johnsmith@example.com' on input[name='email'], input[type='email'], input[placeholder*='email' i], #email
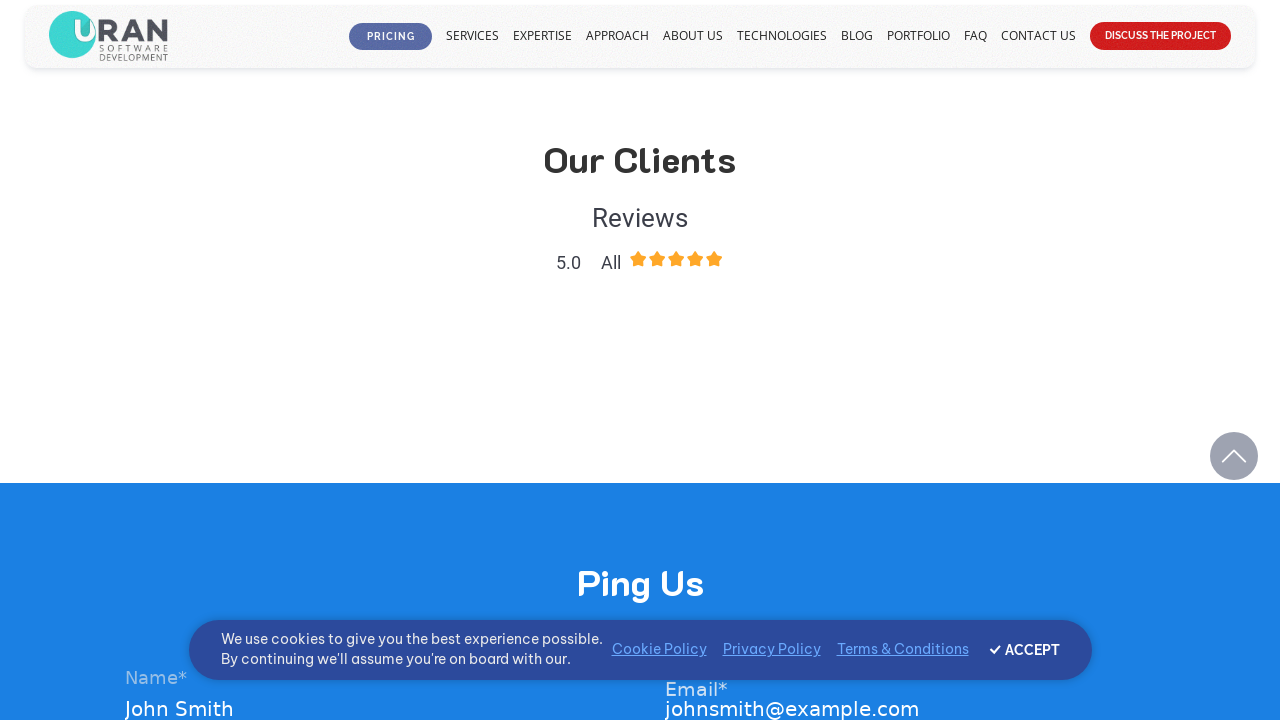

Filled message field with service inquiry on textarea[name='message'], textarea[placeholder*='message' i], #message, textarea
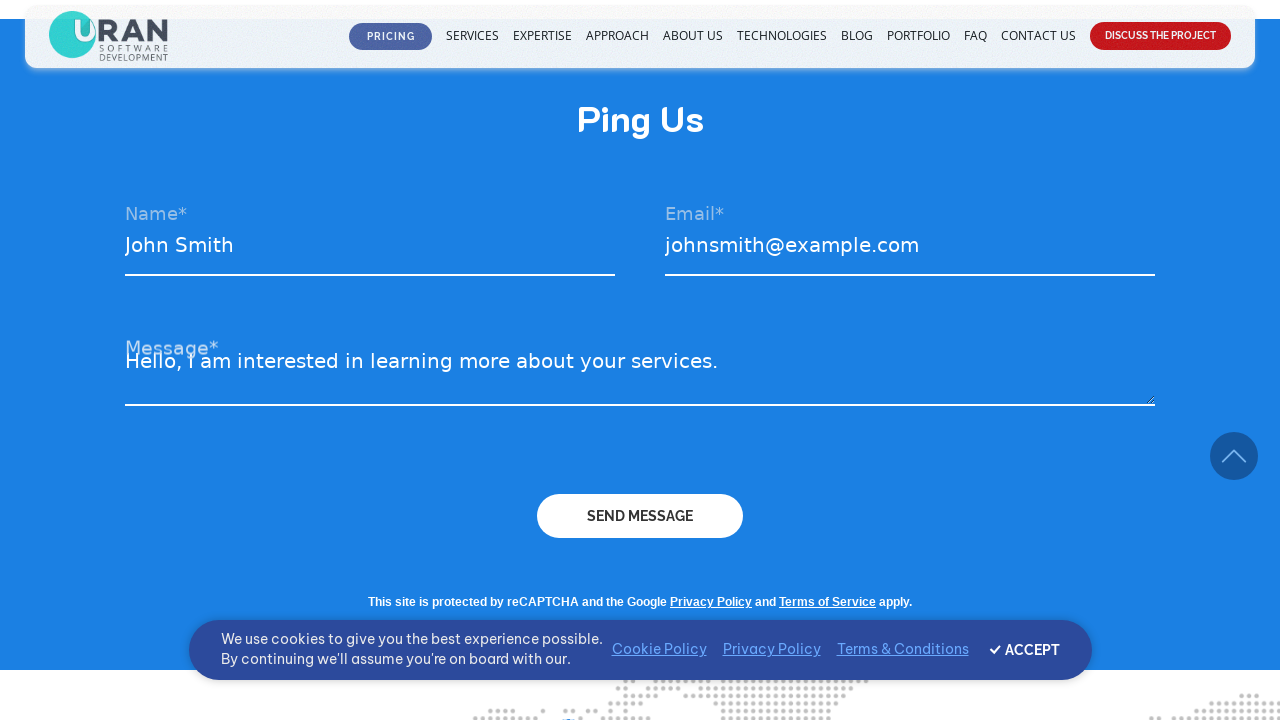

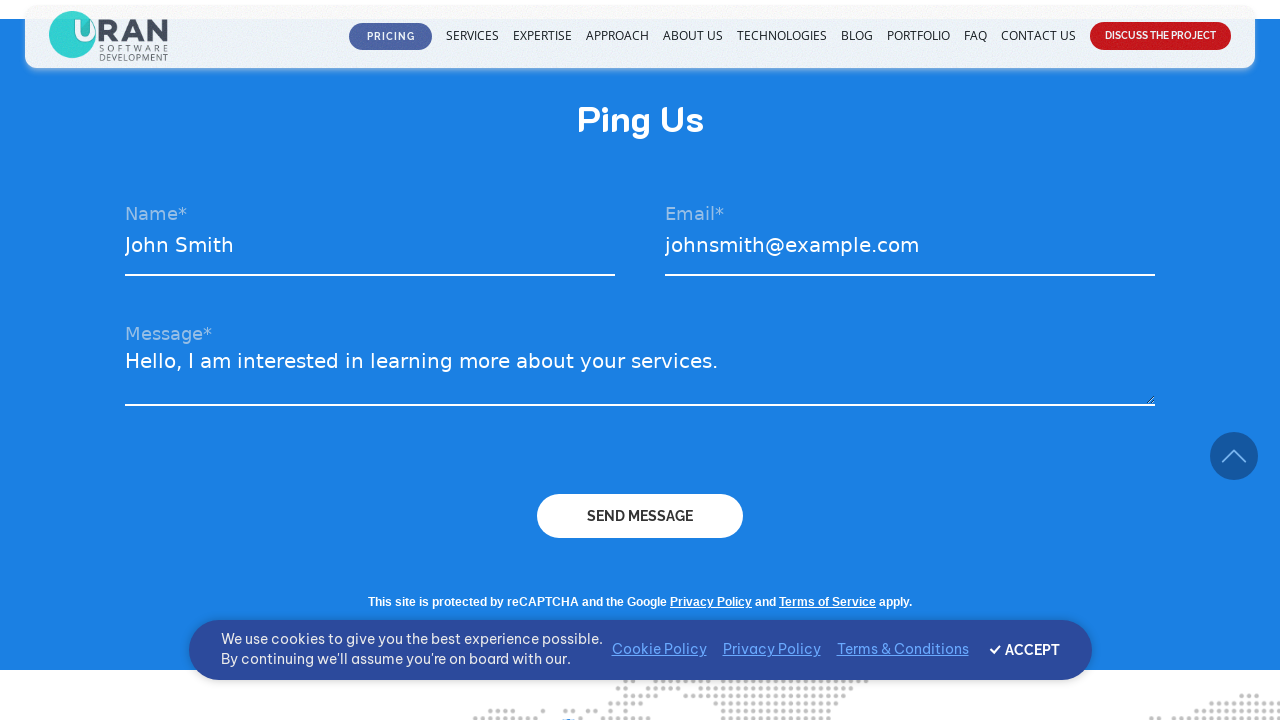